Tests progress bar widget by starting, stopping, and resetting the progress, verifying it reaches 100% and resets to 0%

Starting URL: https://demoqa.com/progress-bar

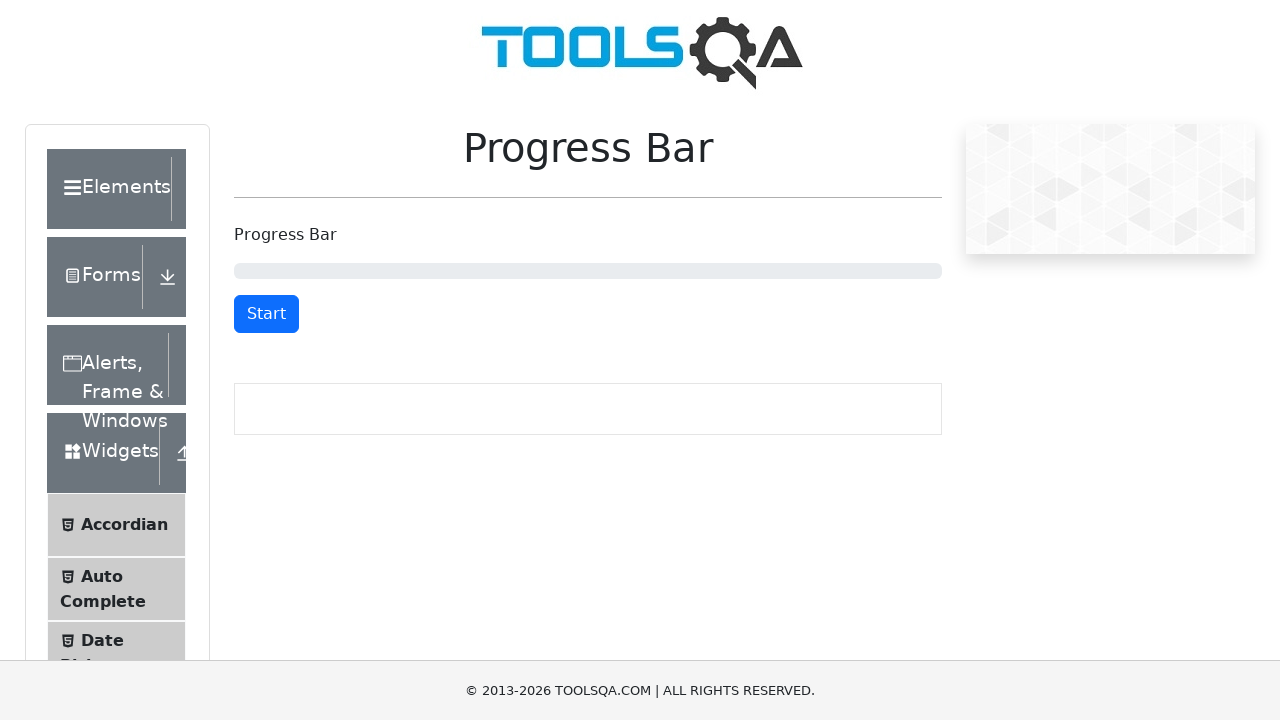

Clicked start/stop button to begin progress bar at (266, 314) on #startStopButton
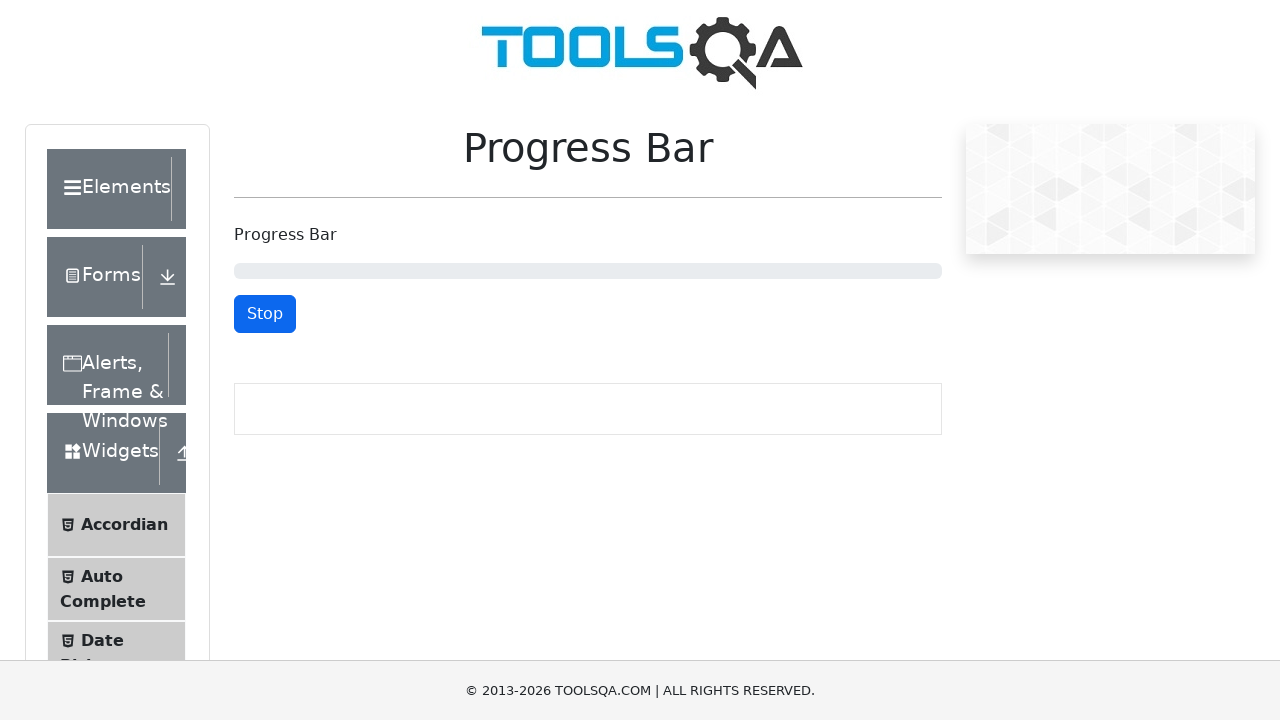

Progress bar started and reached 3%
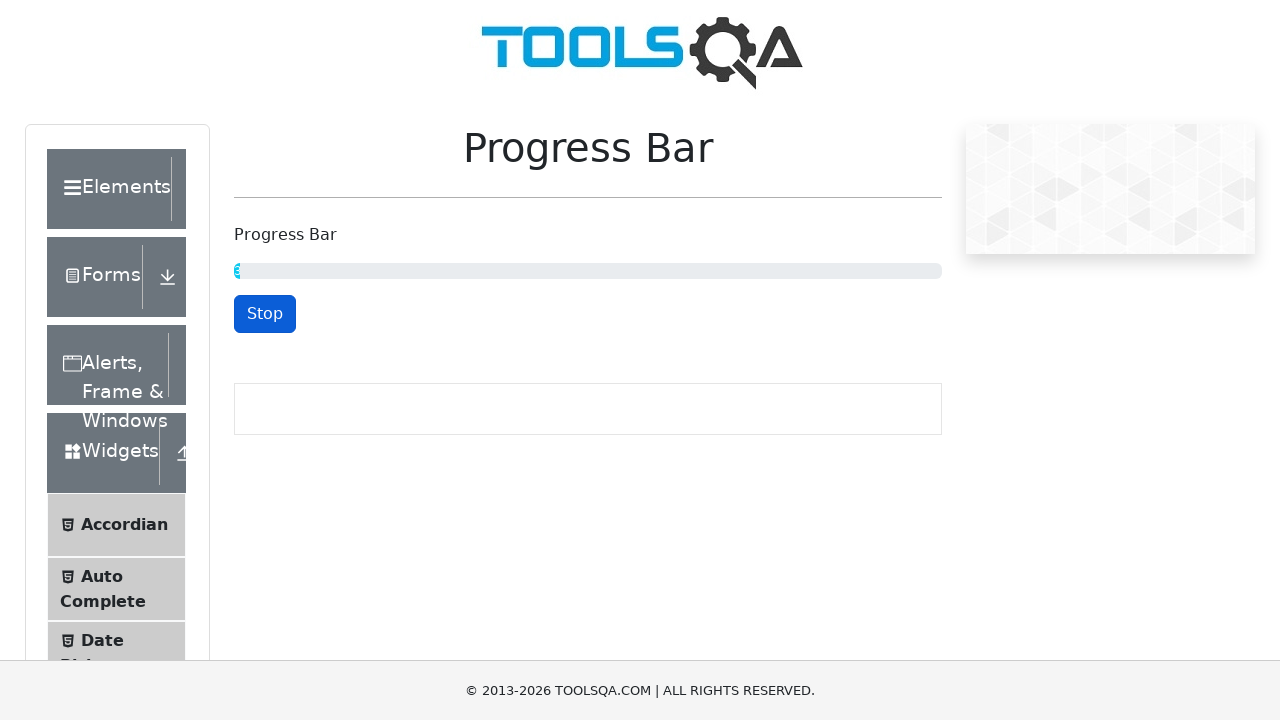

Clicked start/stop button to stop progress bar at (265, 314) on #startStopButton
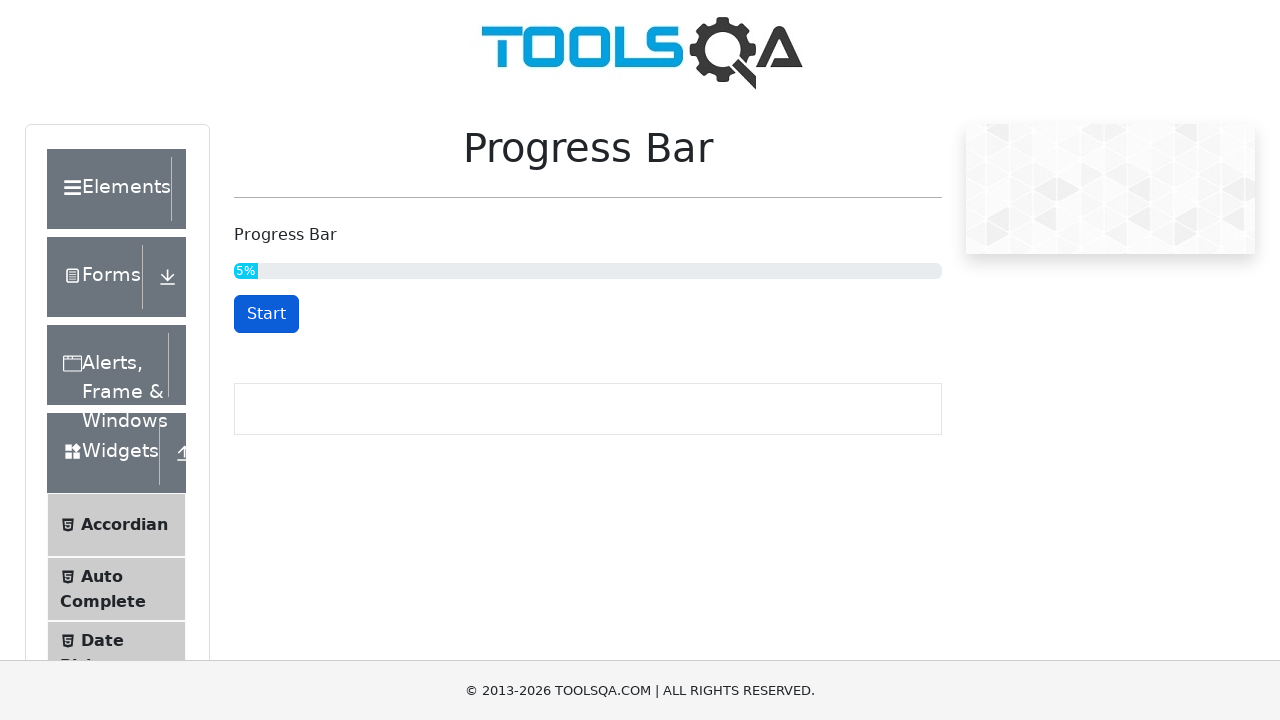

Verified progress bar is not at 0% while stopped
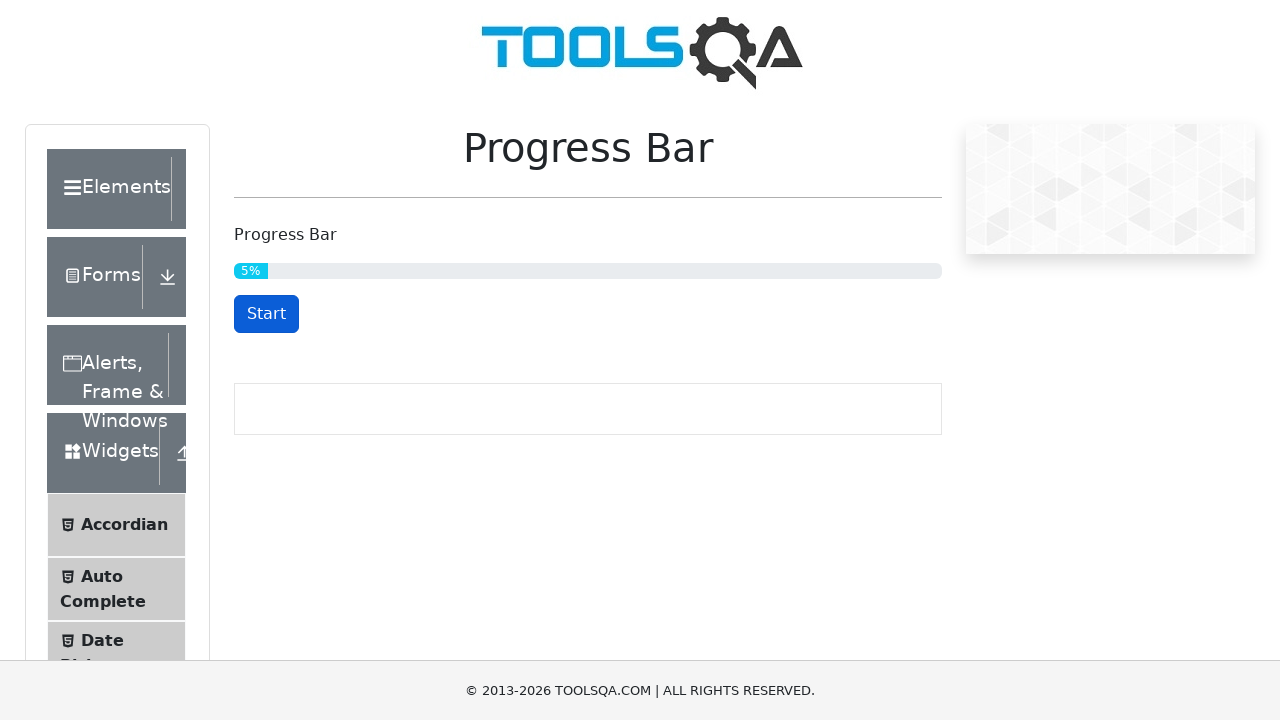

Clicked start/stop button to resume progress bar at (266, 314) on #startStopButton
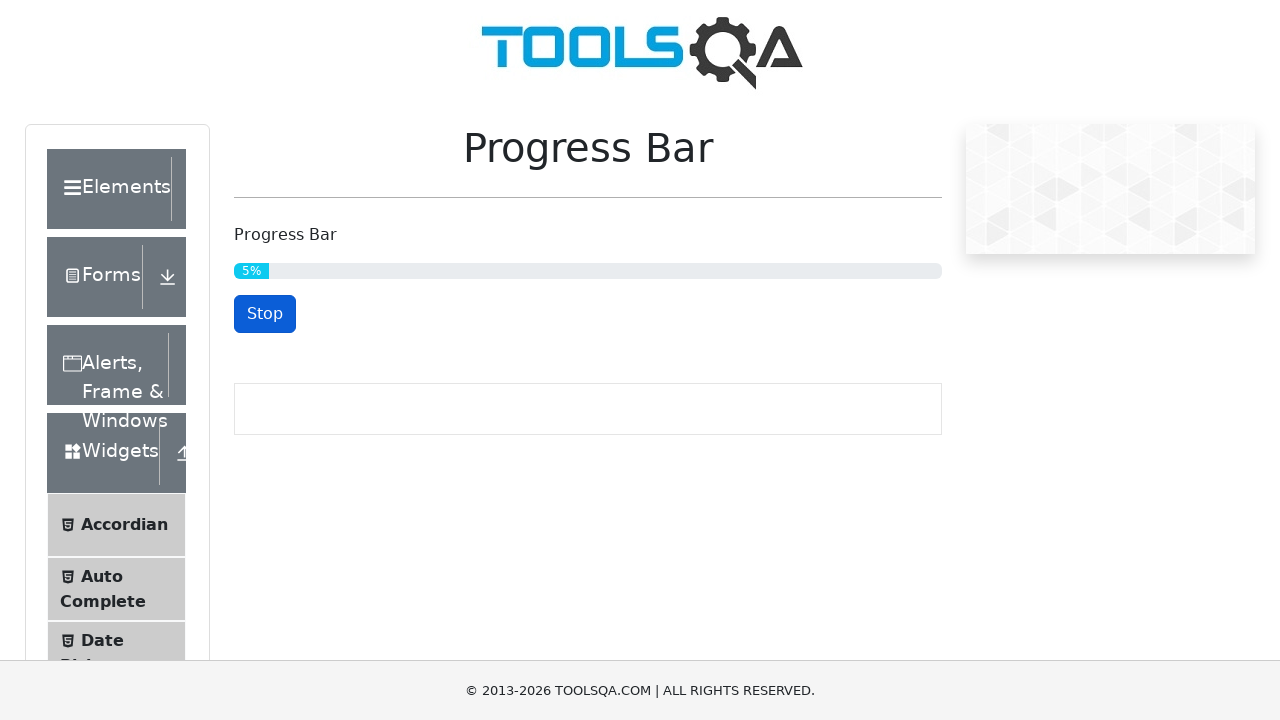

Progress bar completed and reached 100%
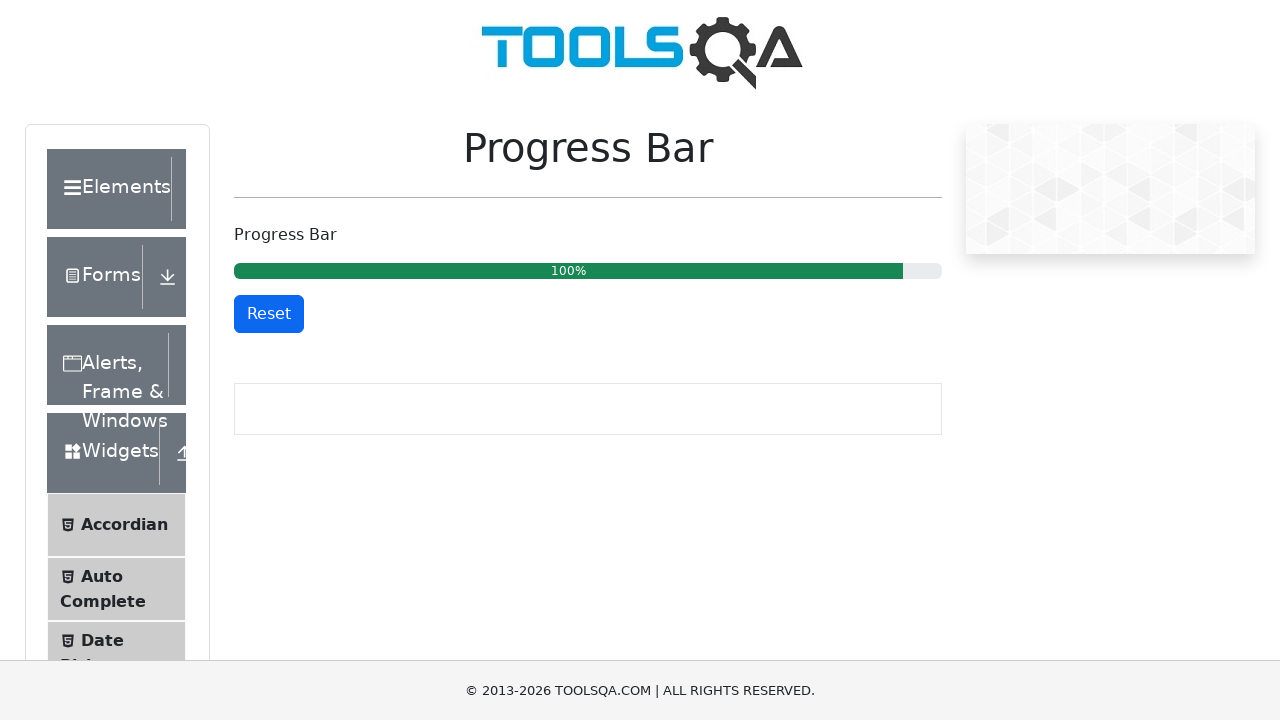

Verified progress bar is at 100%
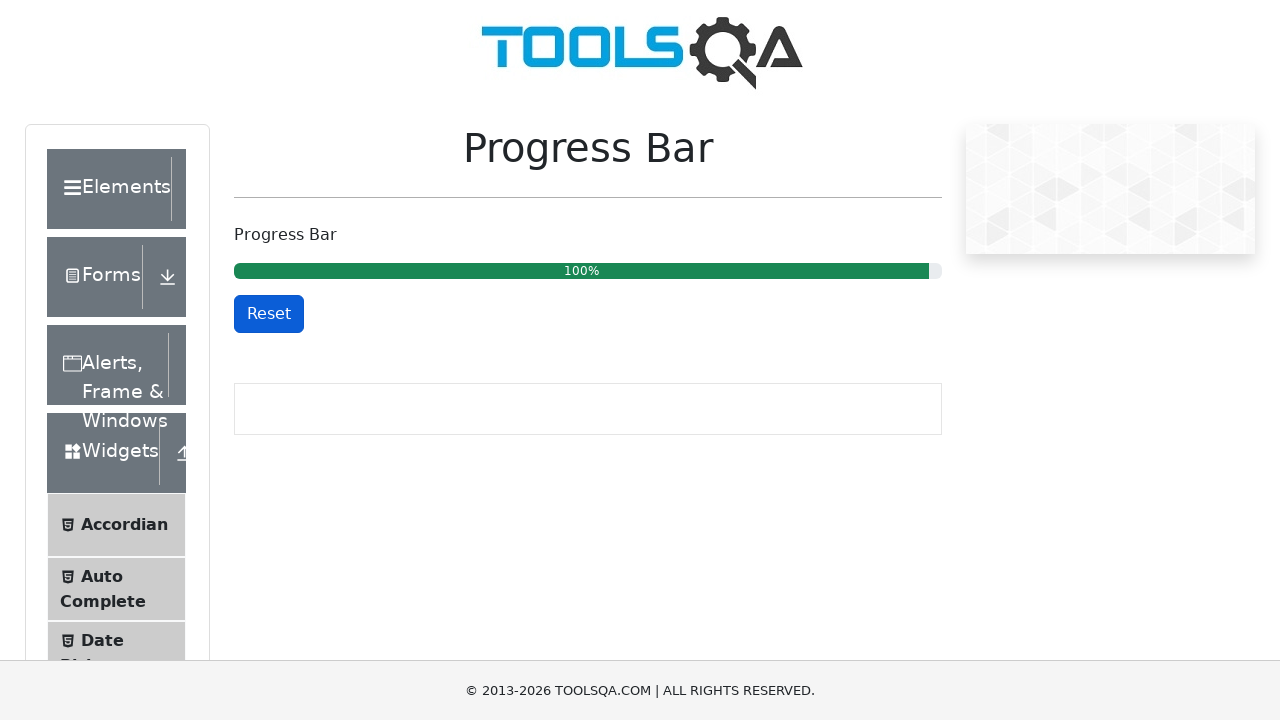

Clicked reset button to reset progress bar at (269, 314) on #resetButton
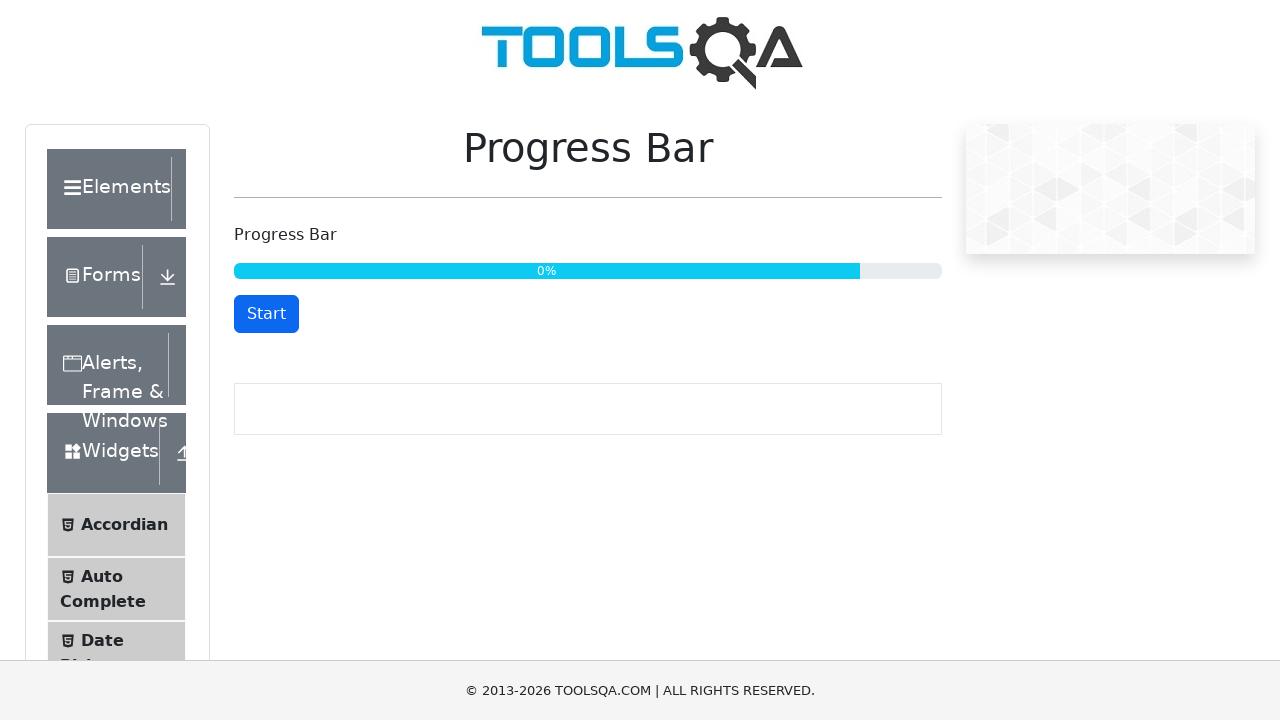

Progress bar reset to 0%
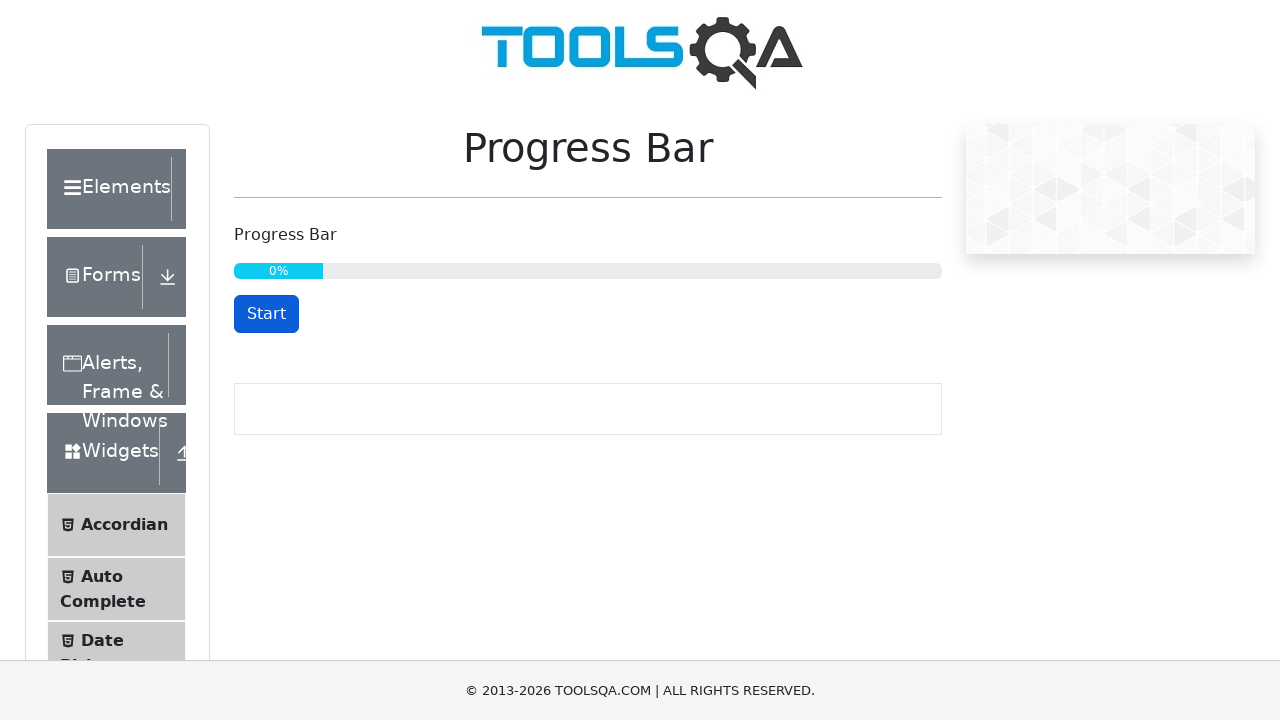

Verified progress bar is at 0% after reset
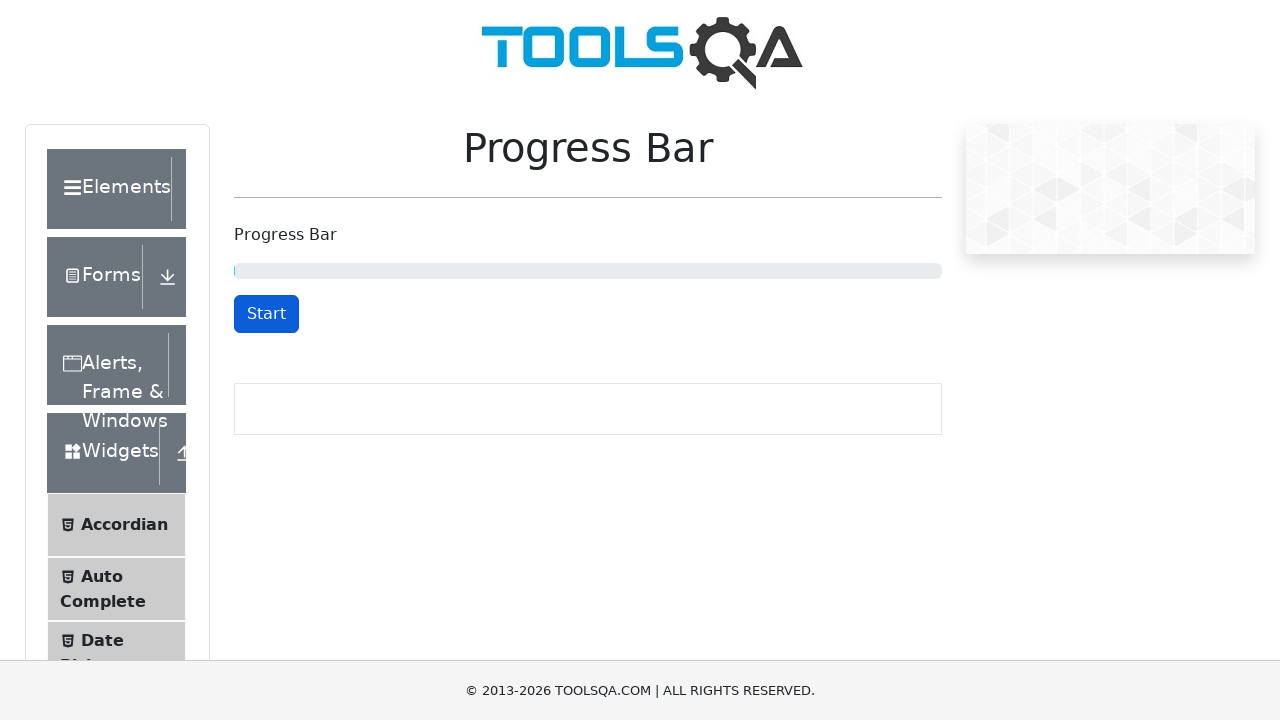

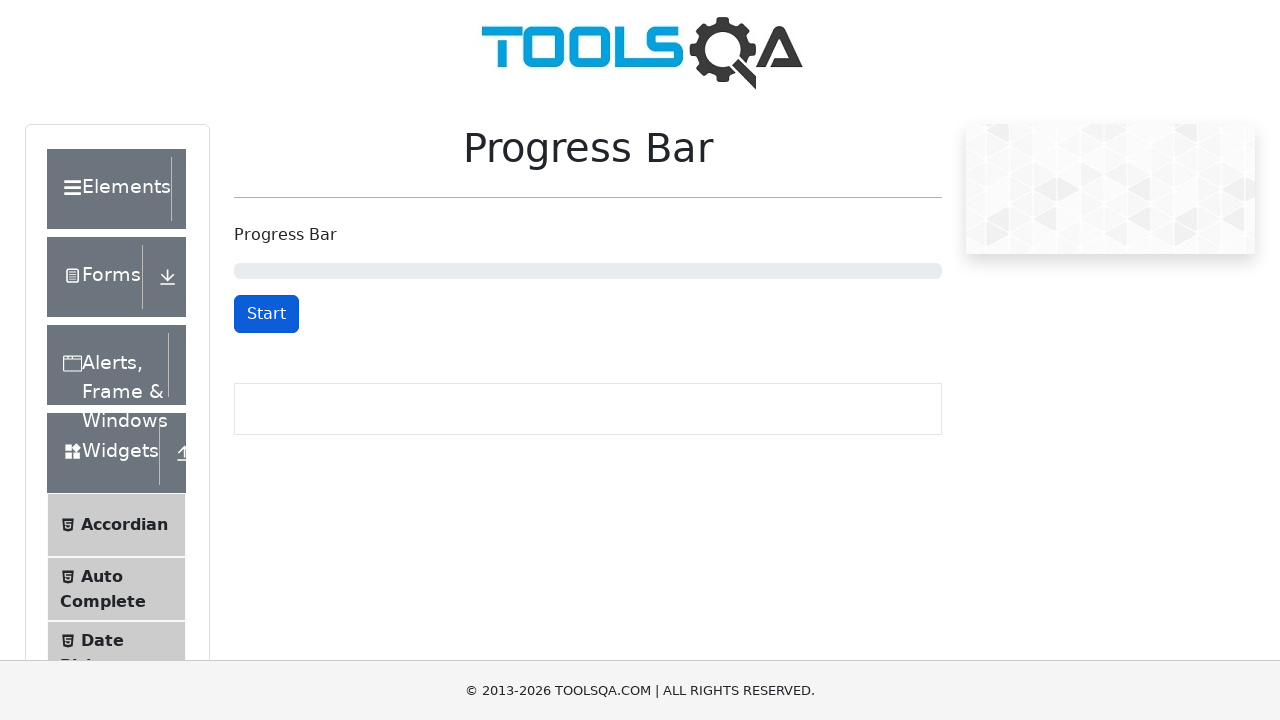